Tests the Python.org website by searching for "pycon" in the search box and verifying that results are found.

Starting URL: https://www.python.org

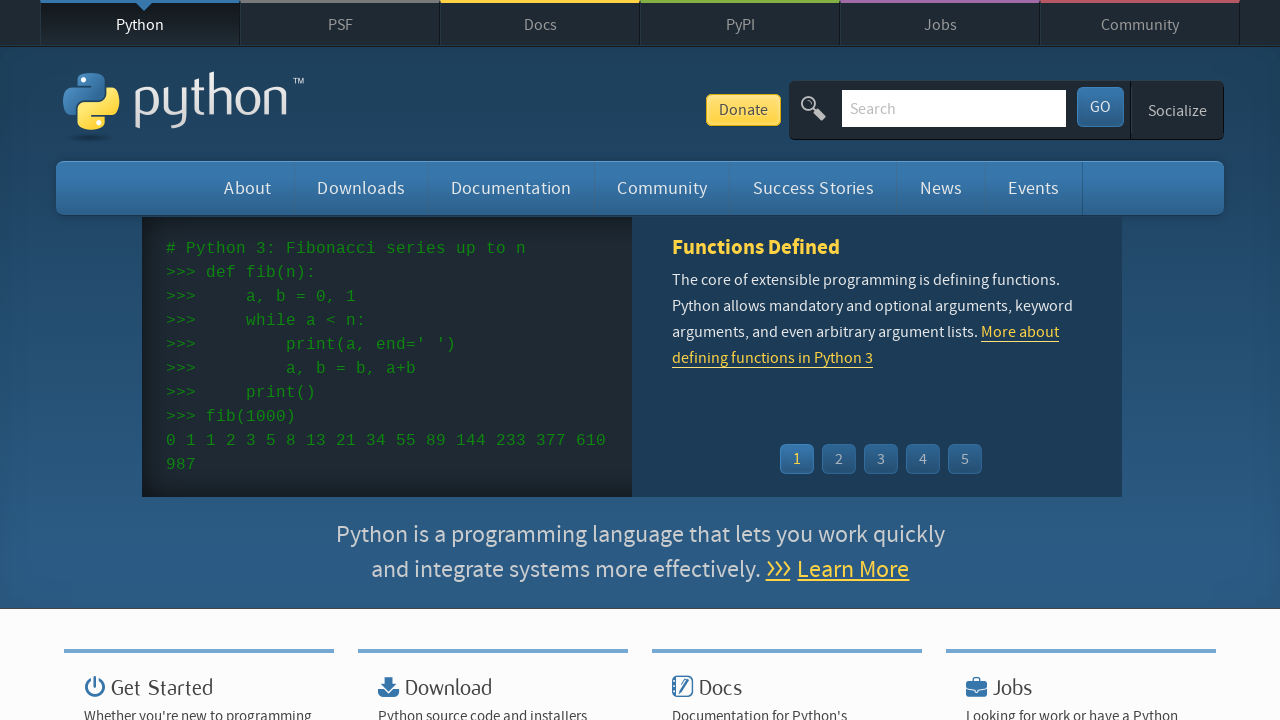

Verified 'Python' is in page title
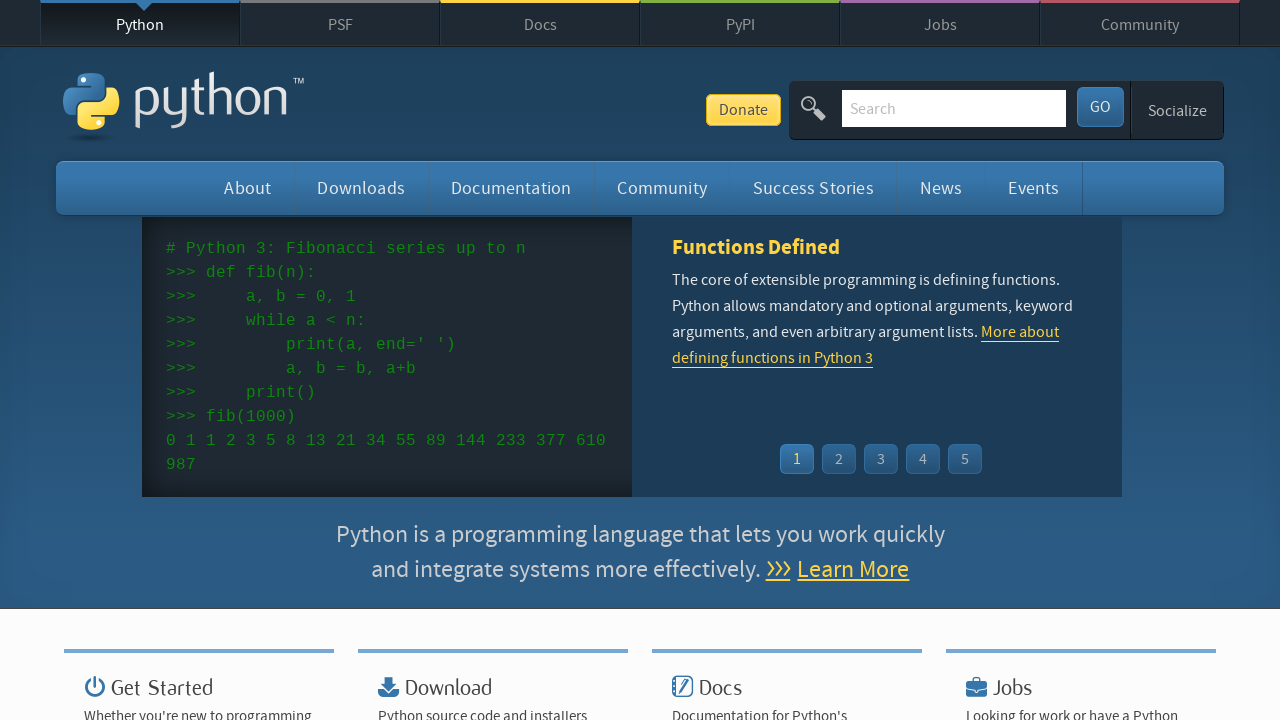

Filled search box with 'pycon' on input[name='q']
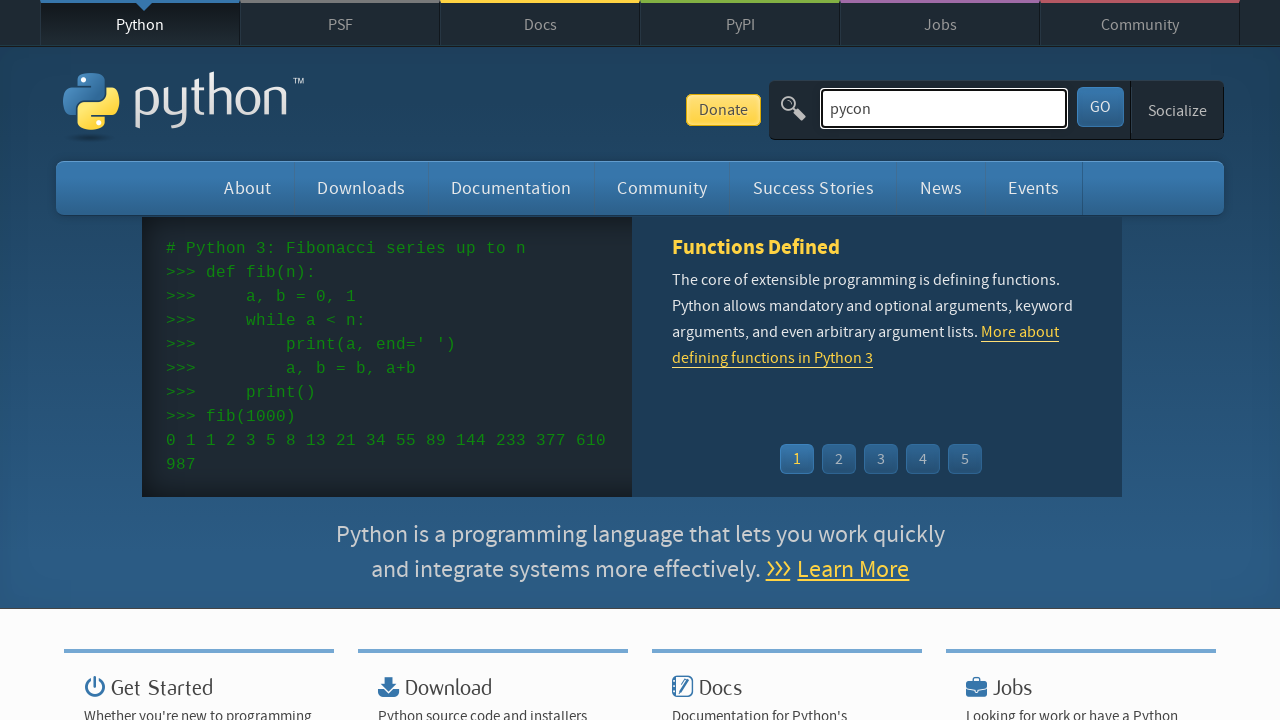

Pressed Enter to submit search for 'pycon' on input[name='q']
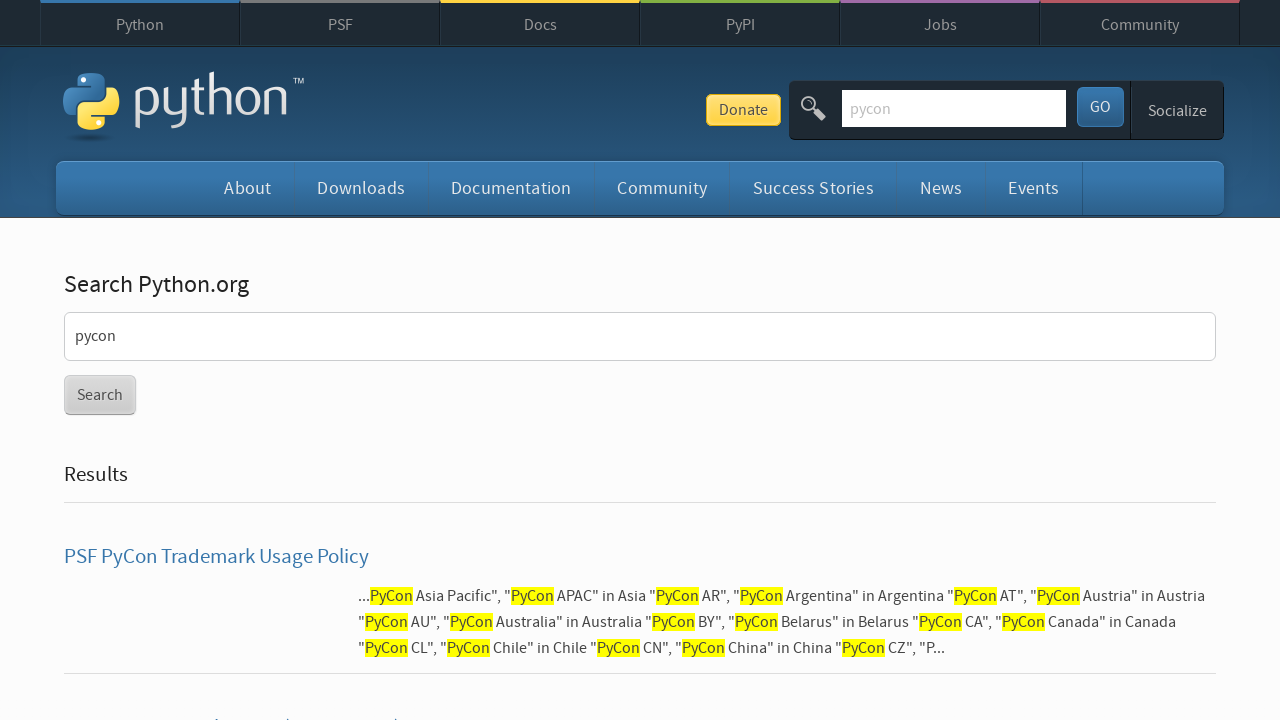

Waited for page to reach networkidle state
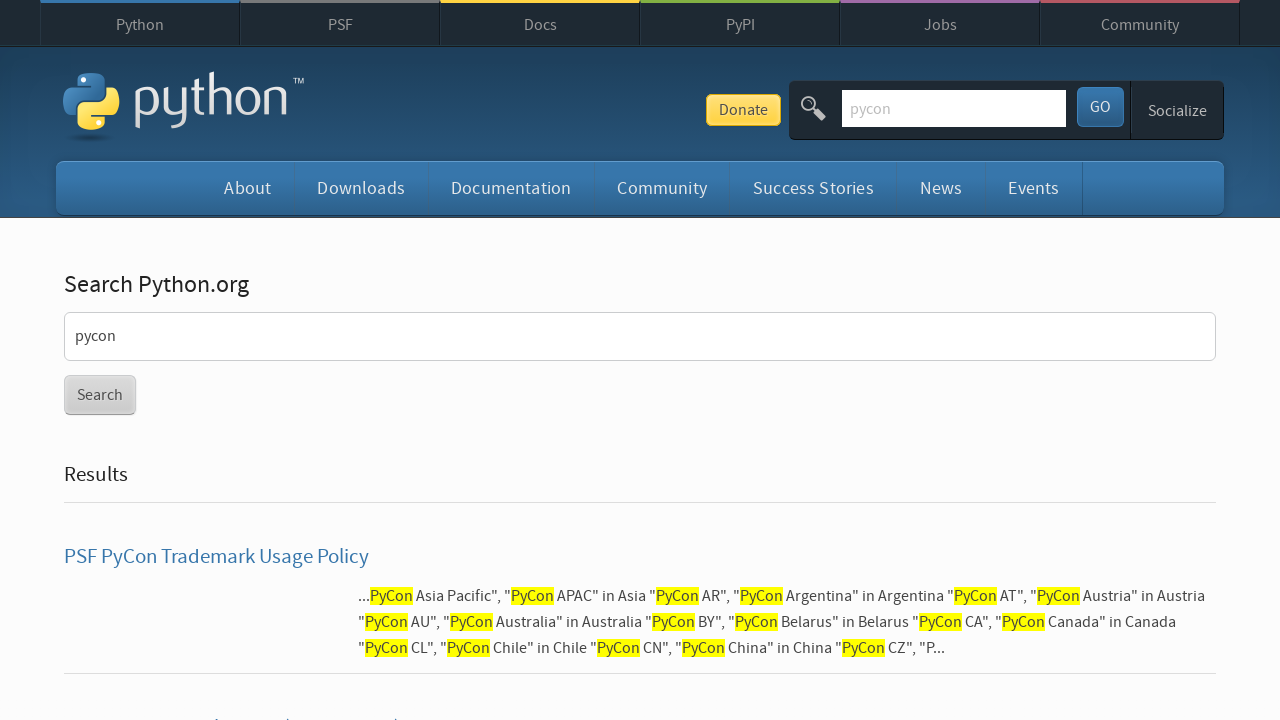

Verified that search results were found (no 'No results found' message)
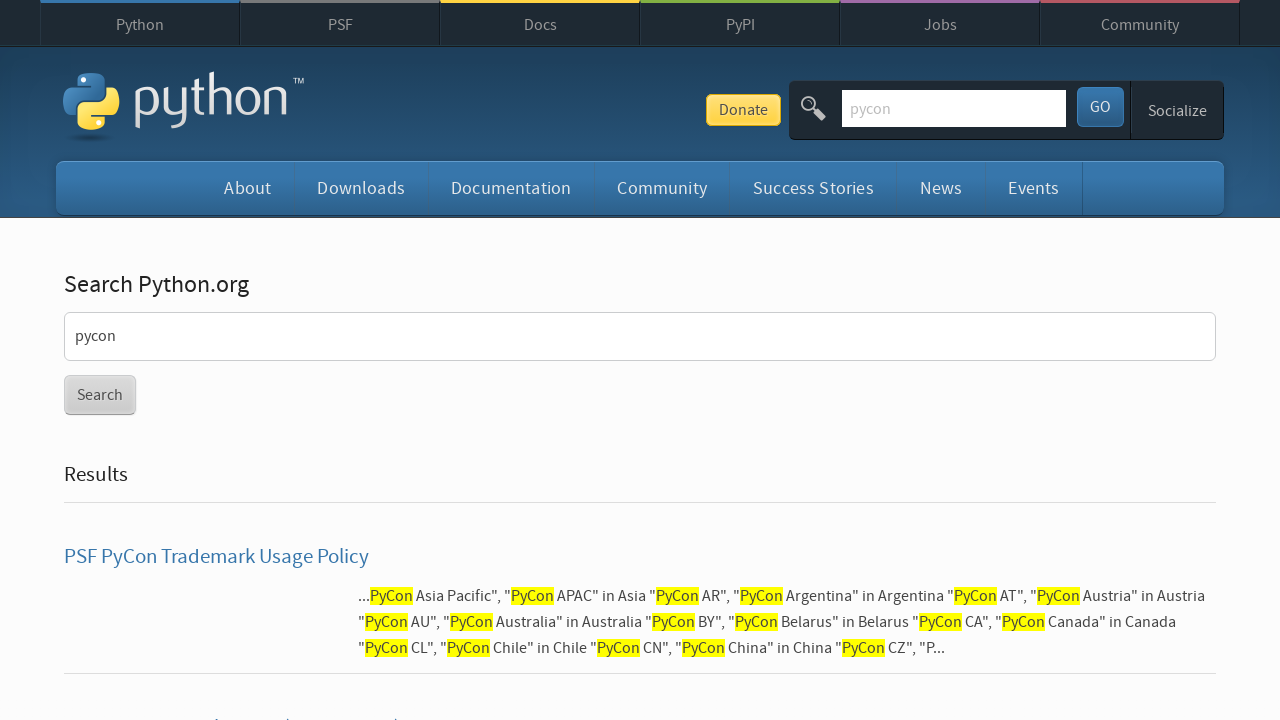

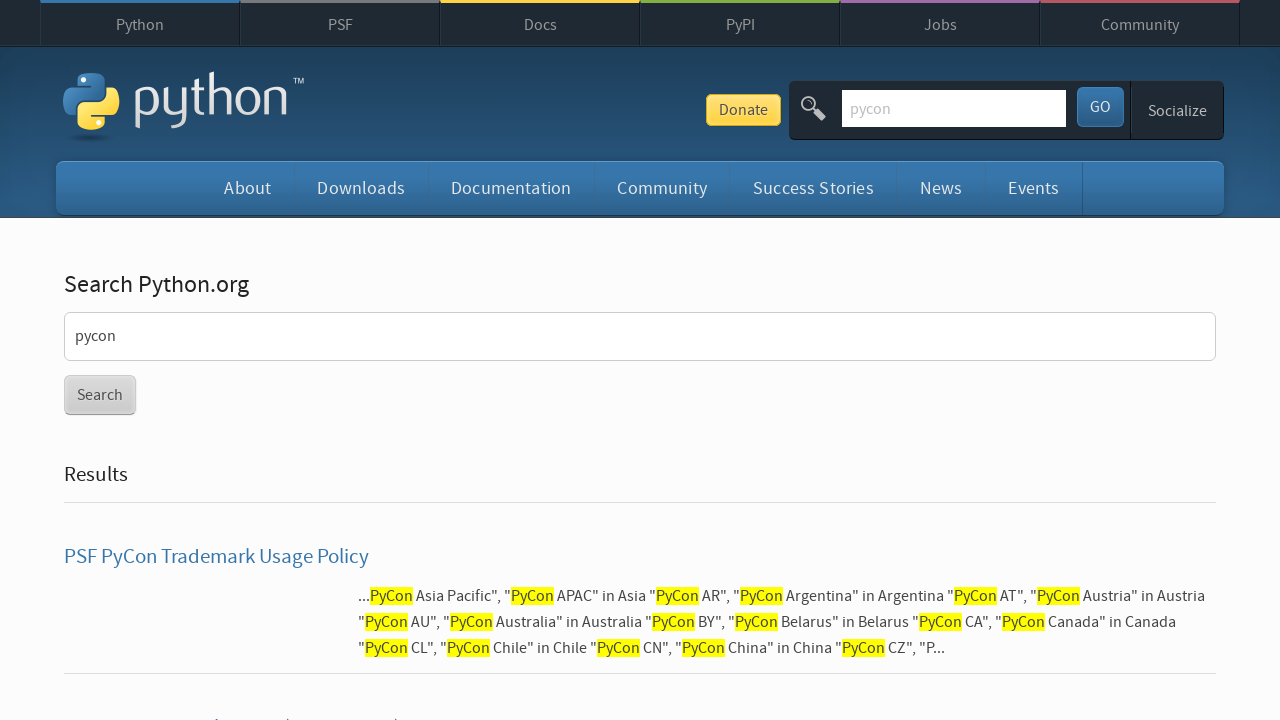